Tests date picker dropdown functionality by selecting day, month, and year values from separate dropdown menus, demonstrating various selection methods (by visible text, by index, and by value).

Starting URL: https://vitalets.github.io/combodate/

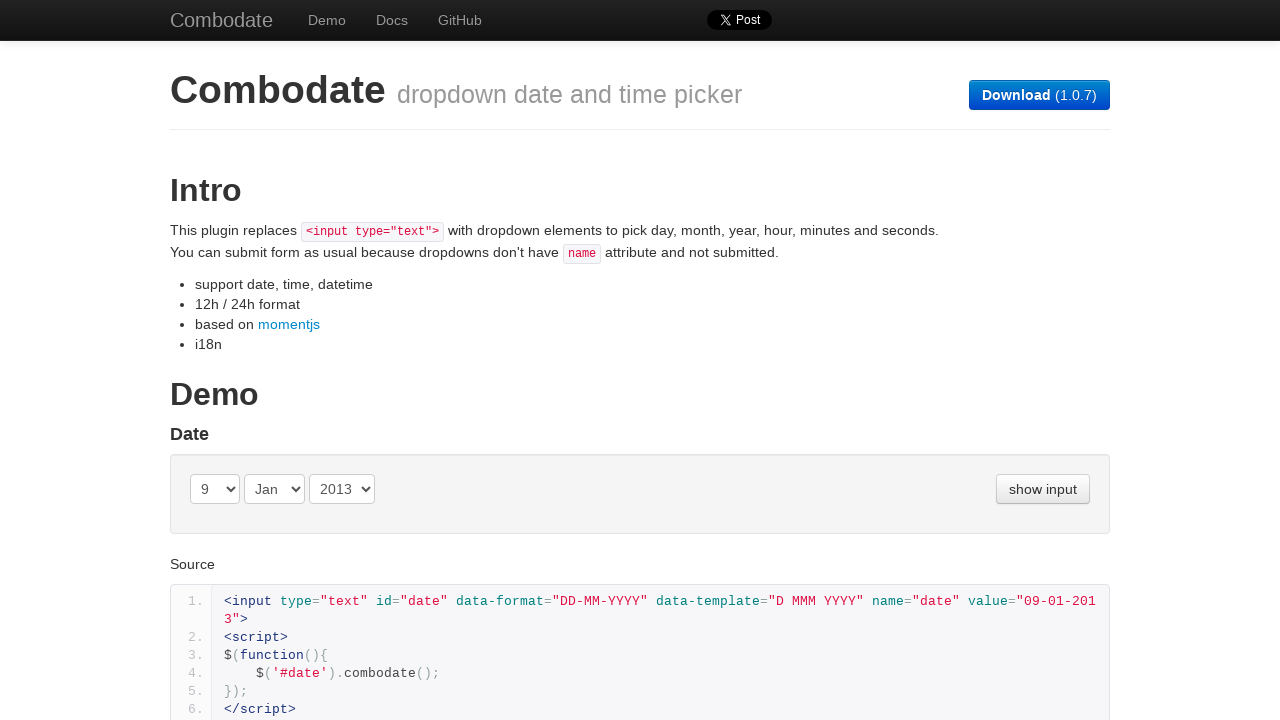

Selected day '1' by visible text from first day dropdown on (//select[@class='day '])[1]
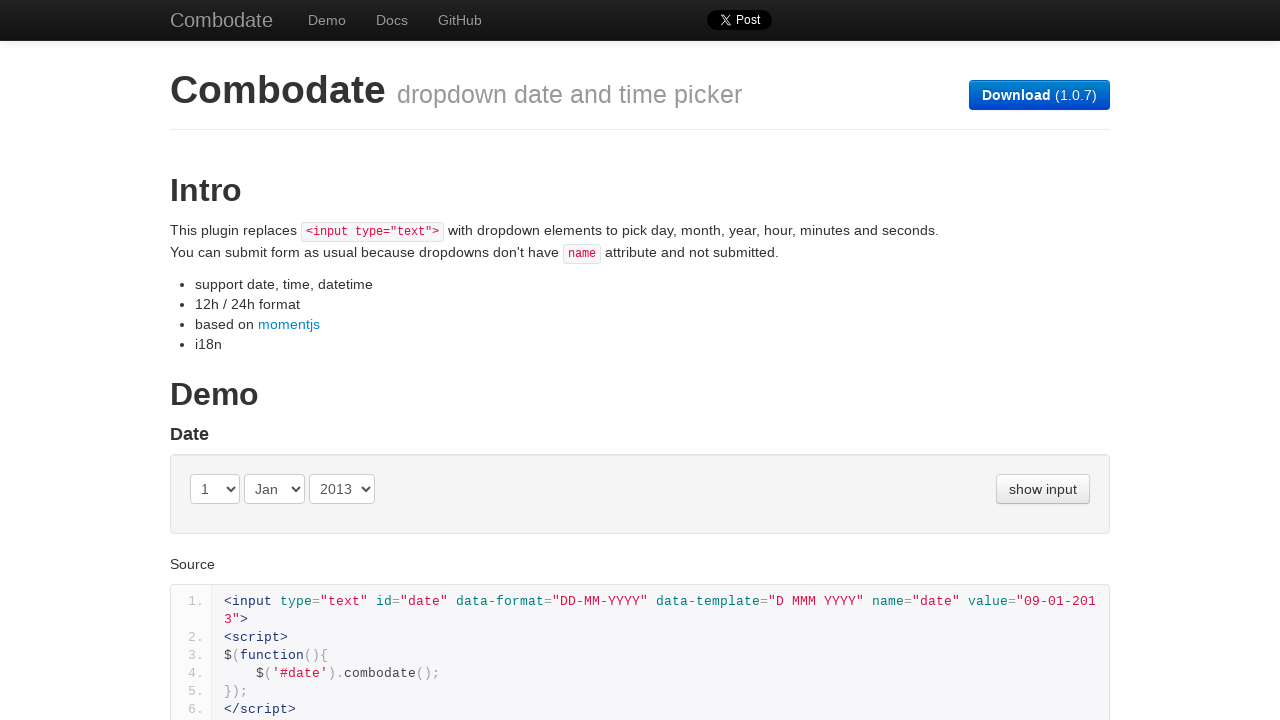

Selected month June (index 6) from first month dropdown on (//select[@class='month '])[1]
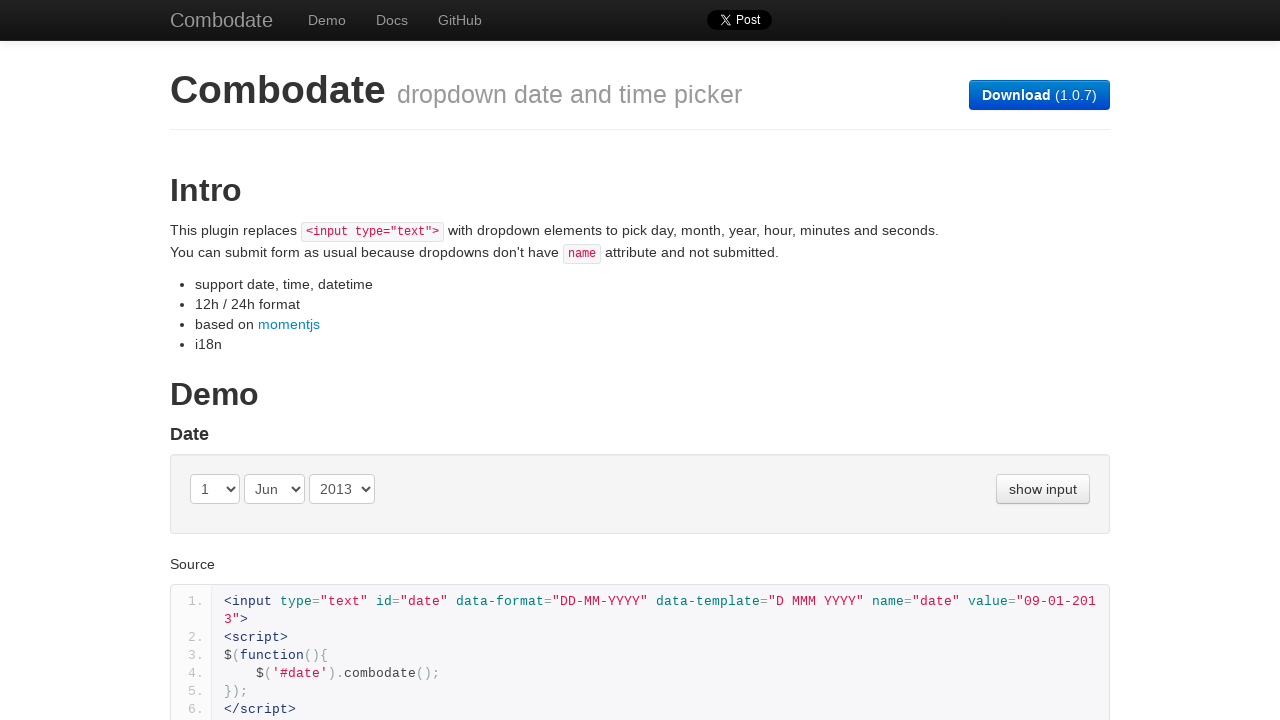

Selected year '1980' by value from first year dropdown on (//select[@class='year '])[1]
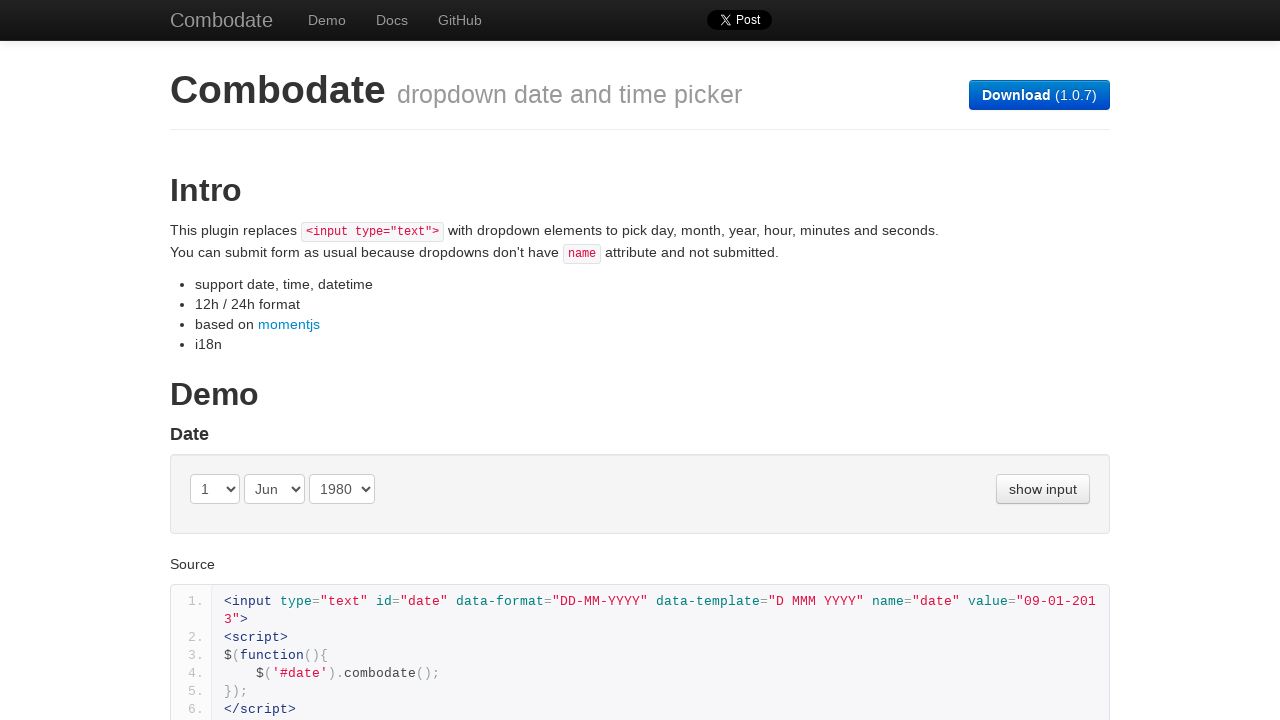

Selected day '23' from day dropdown on (//select[@class='day '])[1]
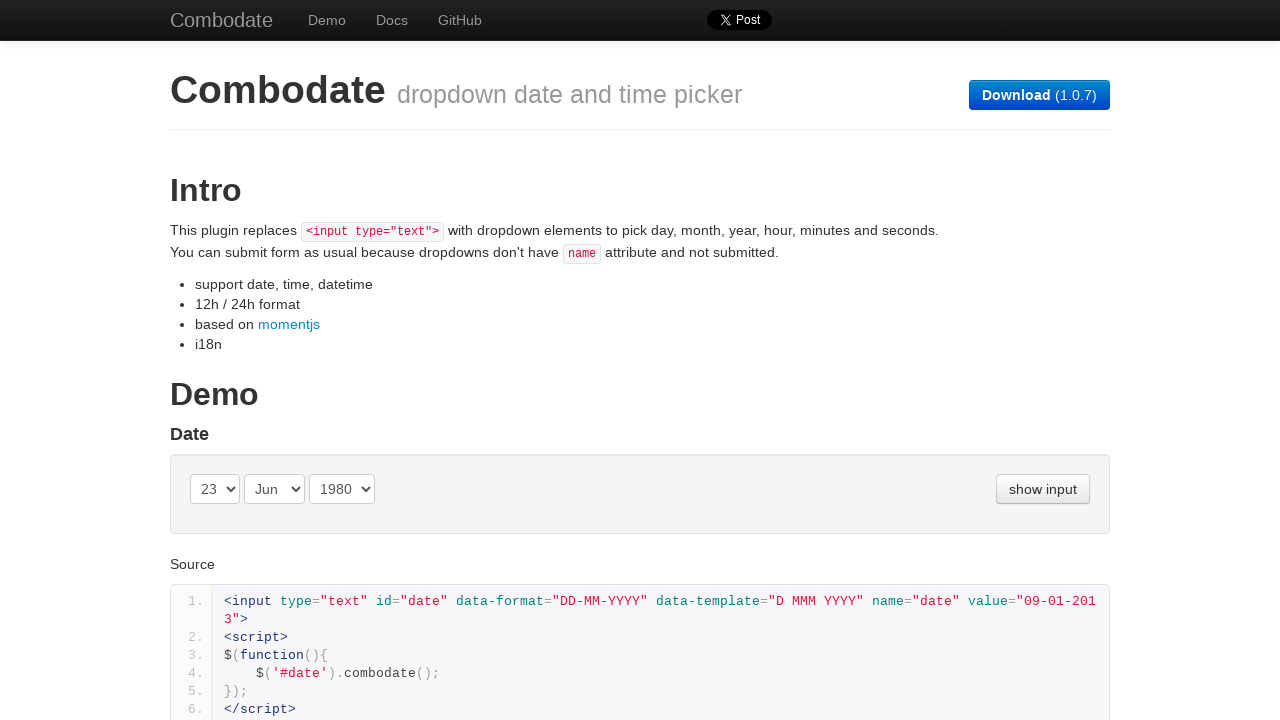

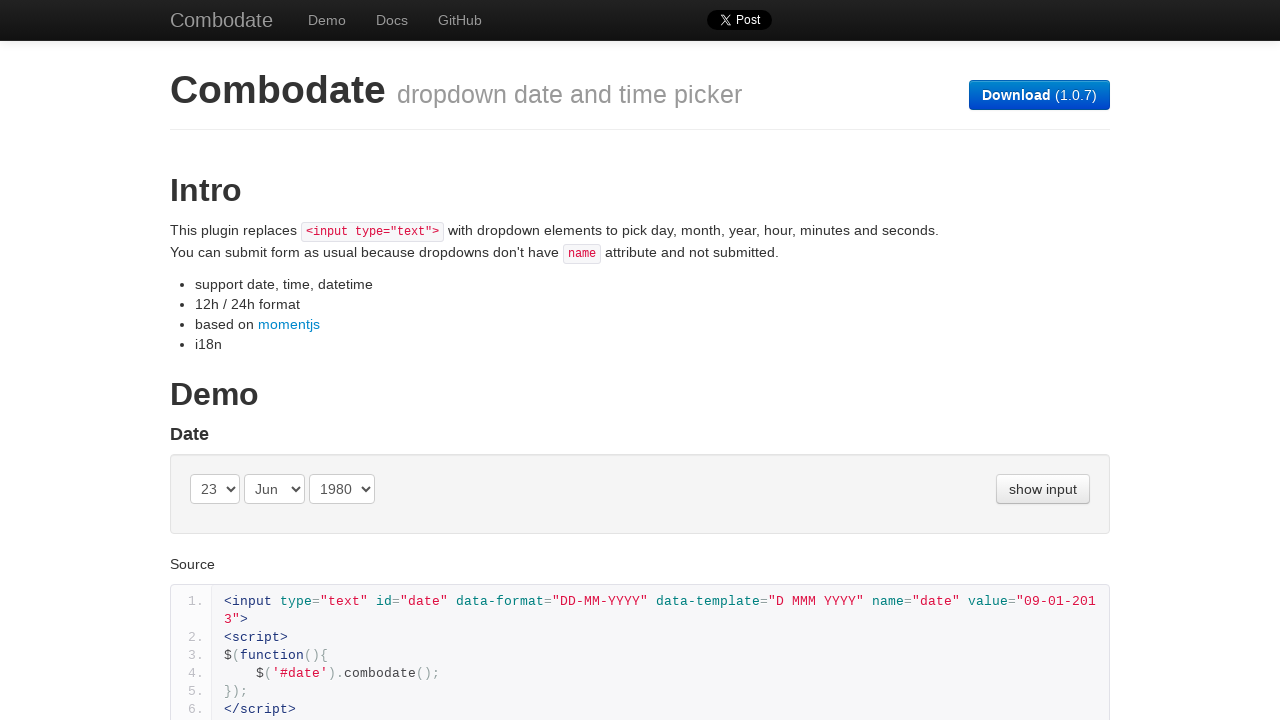